Tests unmarking todo items as complete by unchecking their checkboxes

Starting URL: https://demo.playwright.dev/todomvc

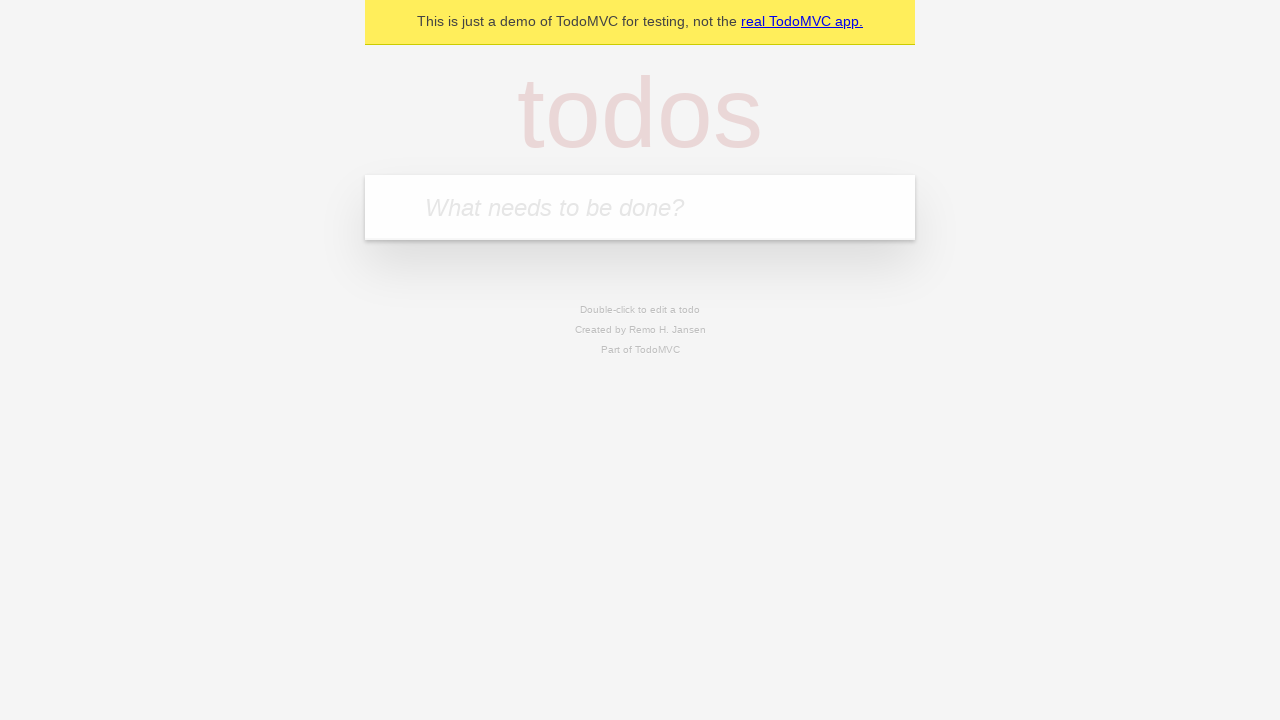

Filled todo input with 'buy some cheese' on internal:attr=[placeholder="What needs to be done?"i]
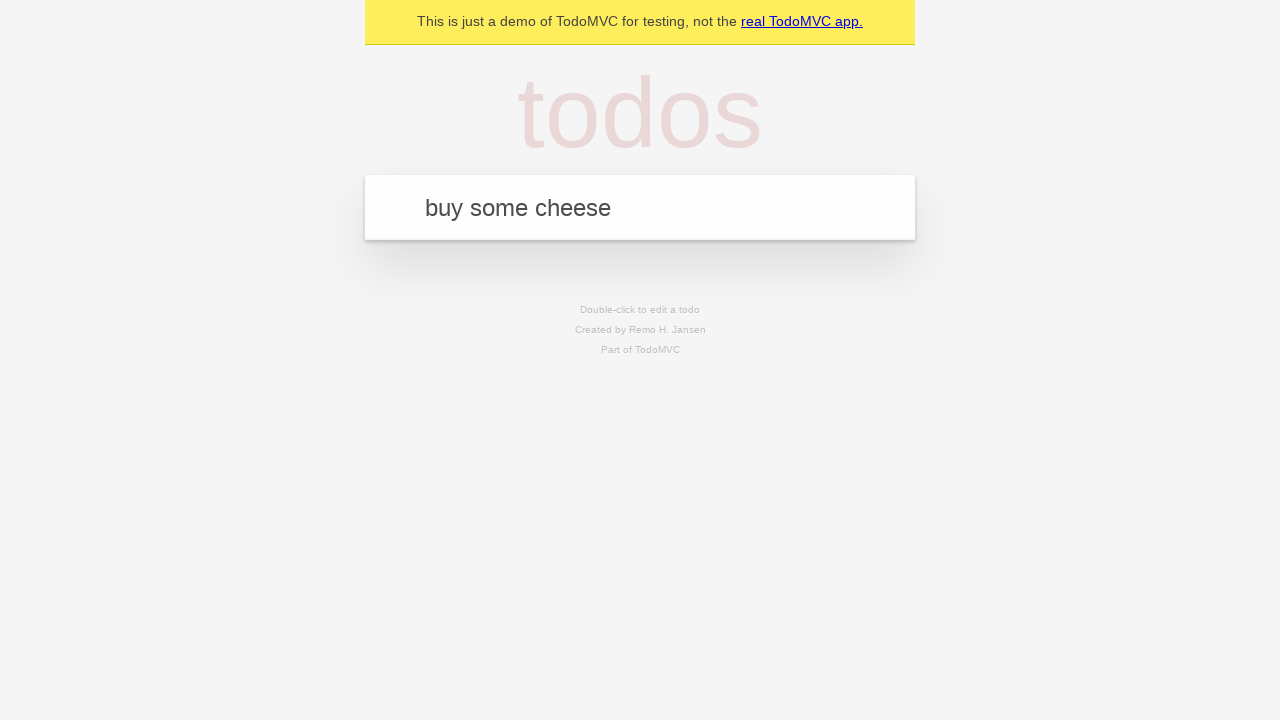

Pressed Enter to add first todo item on internal:attr=[placeholder="What needs to be done?"i]
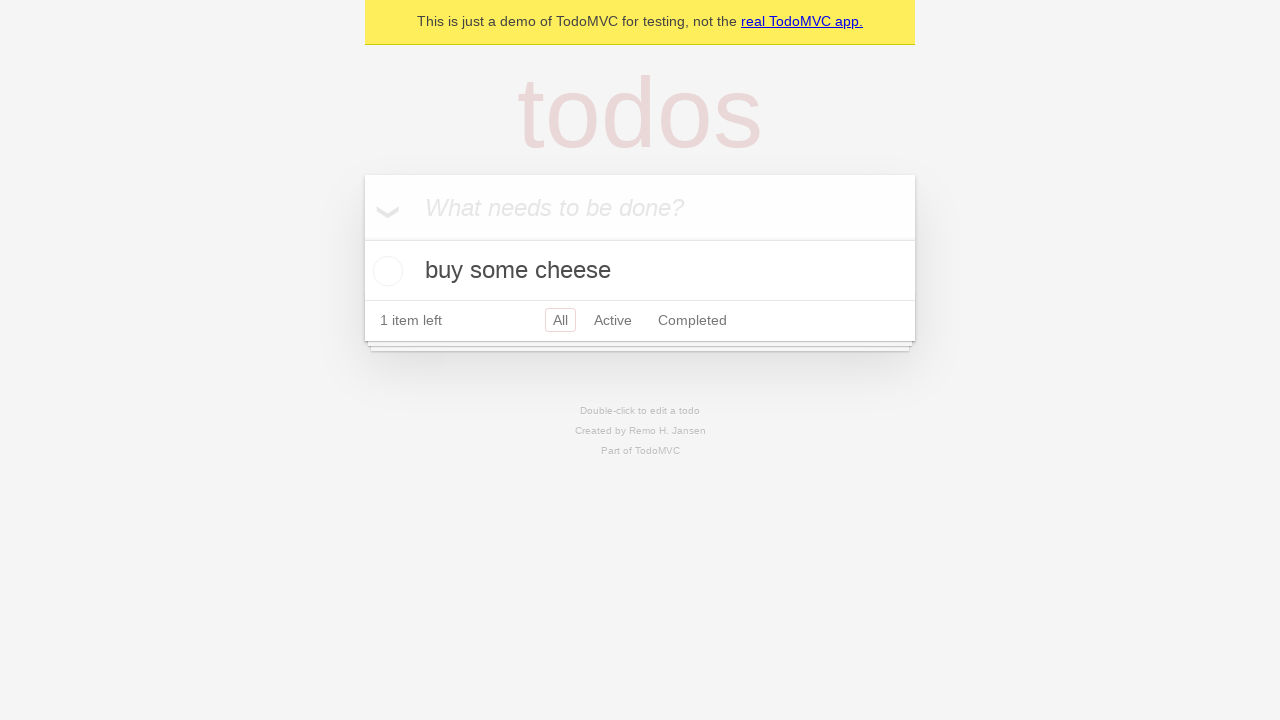

Filled todo input with 'feed the cat' on internal:attr=[placeholder="What needs to be done?"i]
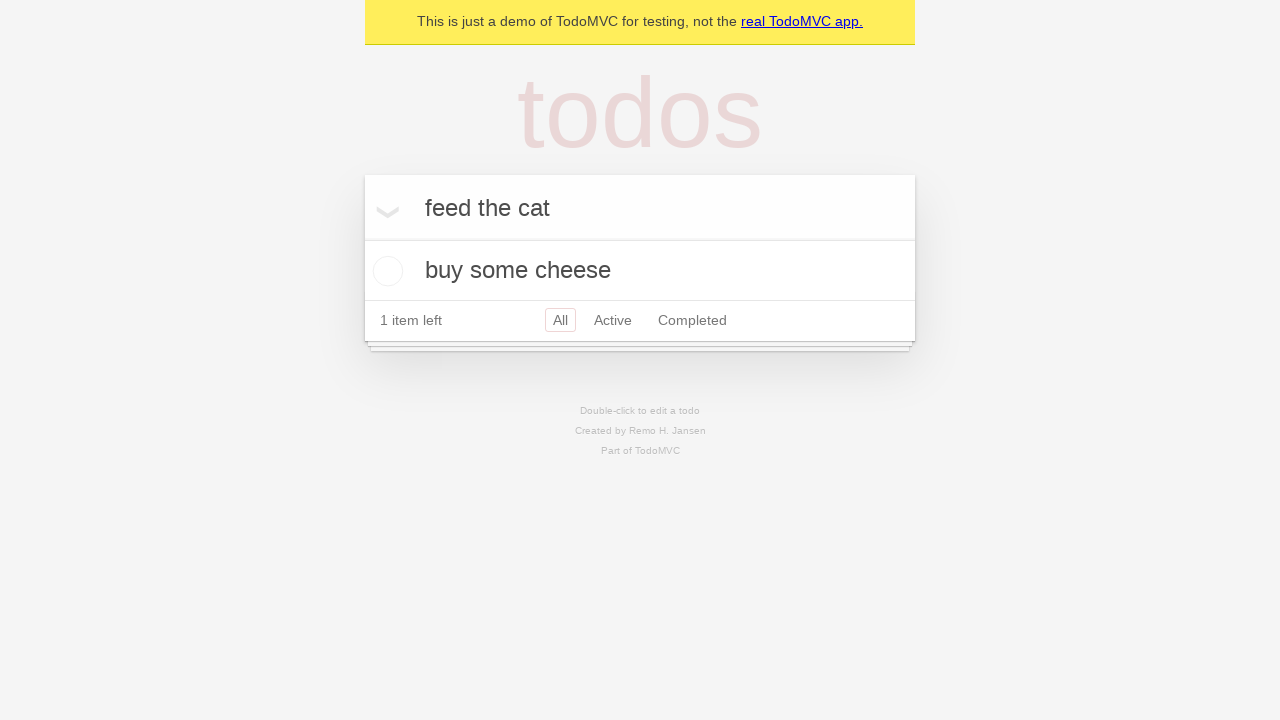

Pressed Enter to add second todo item on internal:attr=[placeholder="What needs to be done?"i]
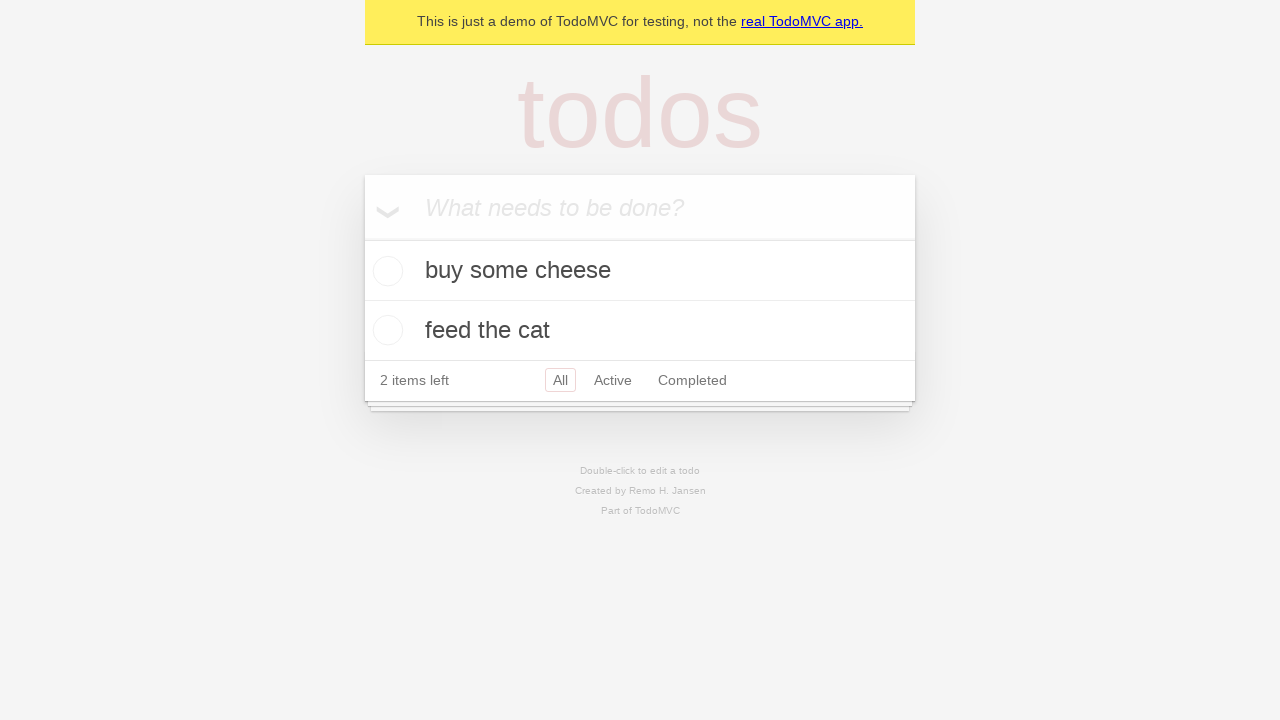

Checked checkbox for first todo item 'buy some cheese' at (385, 271) on internal:testid=[data-testid="todo-item"s] >> nth=0 >> internal:role=checkbox
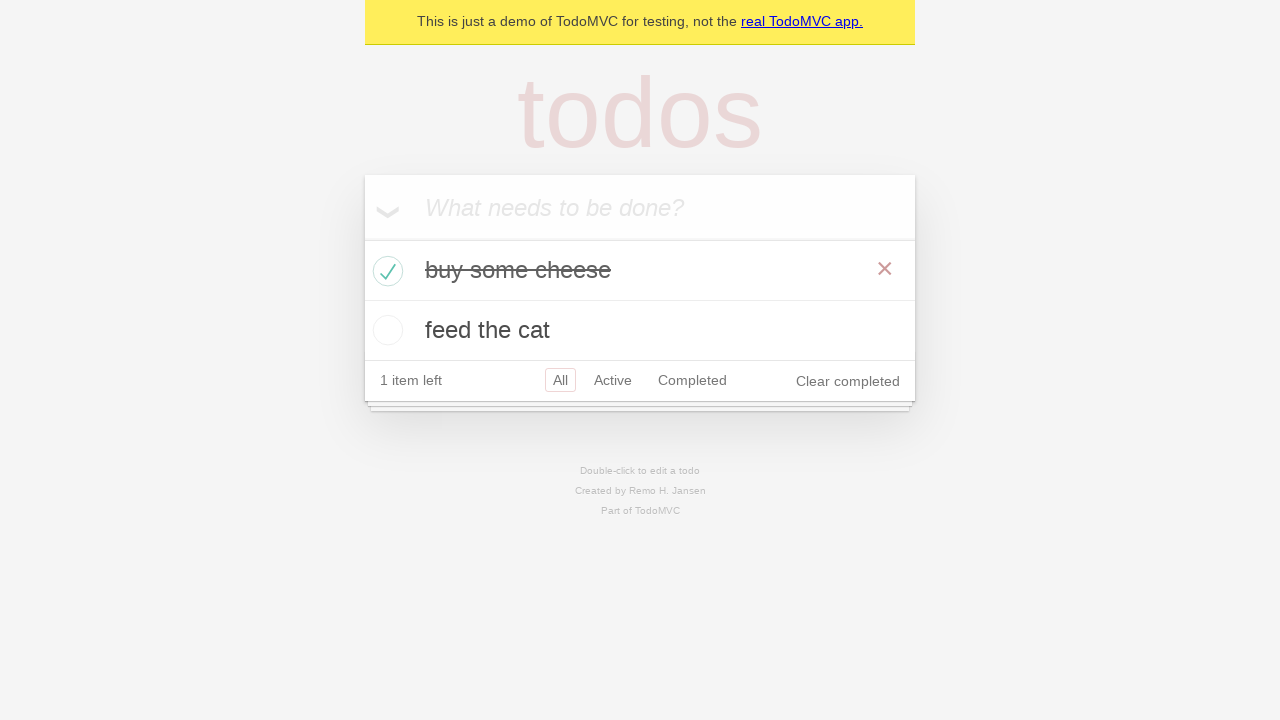

Unchecked checkbox for first todo item to mark it as incomplete at (385, 271) on internal:testid=[data-testid="todo-item"s] >> nth=0 >> internal:role=checkbox
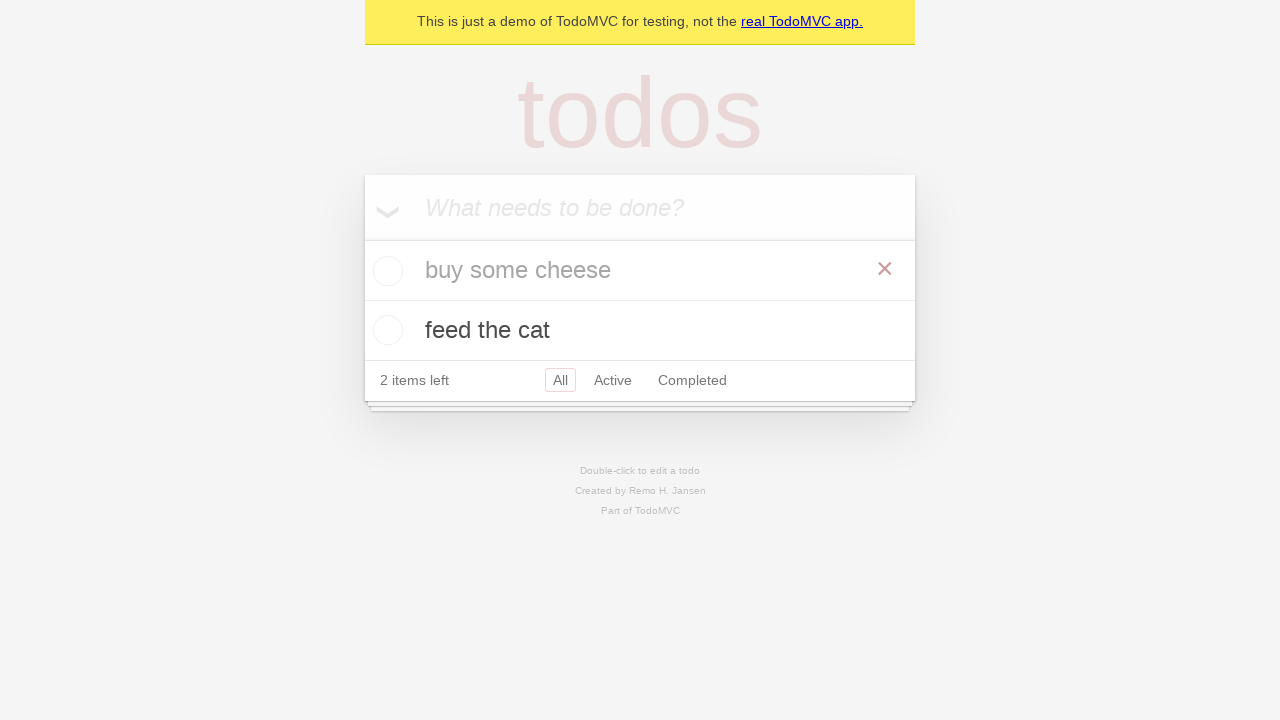

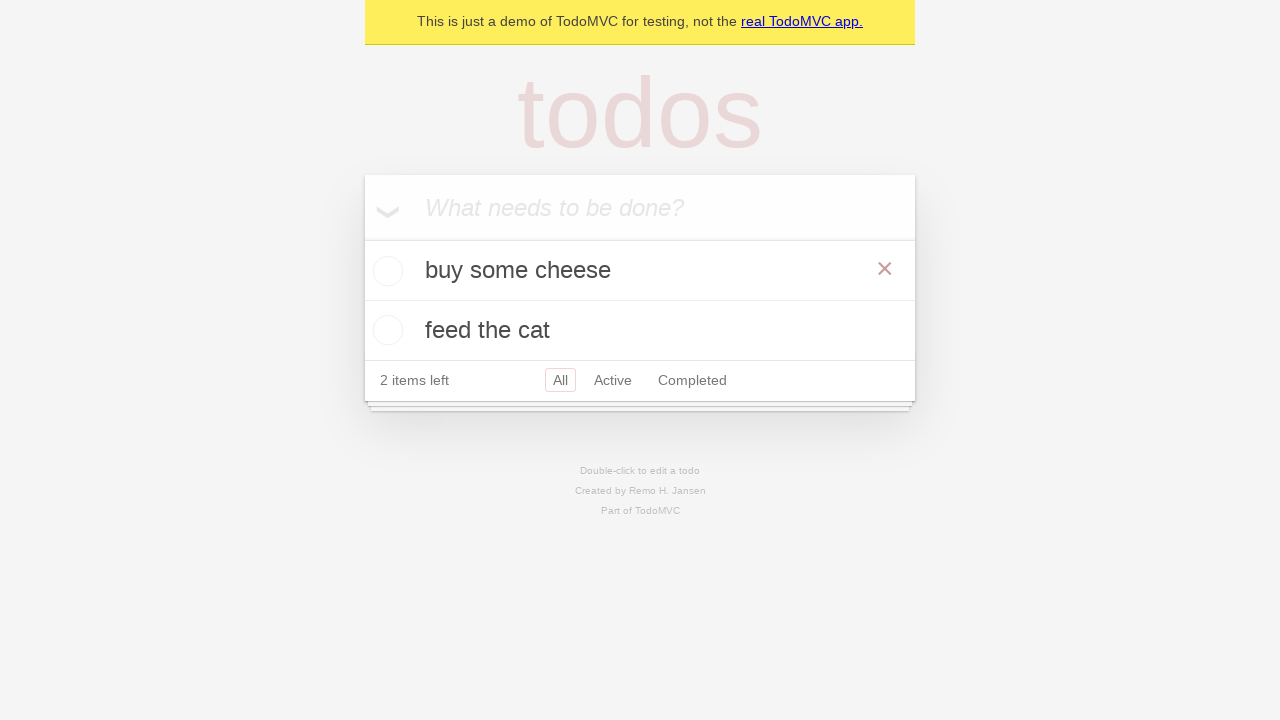